Navigates to a page with multiple elements and highlights a specific element by changing its border style to a red dashed line, then reverts the style back after a brief pause.

Starting URL: http://the-internet.herokuapp.com/large

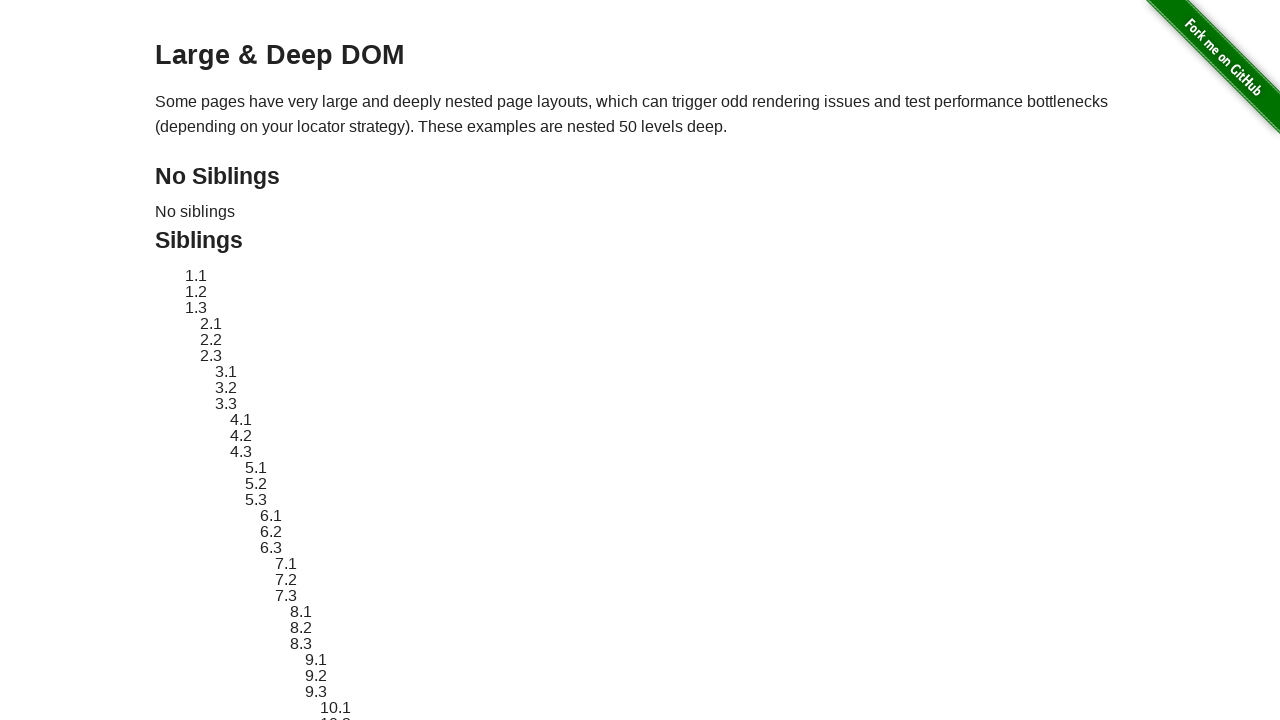

Waited for target element #sibling-2.3 to be visible
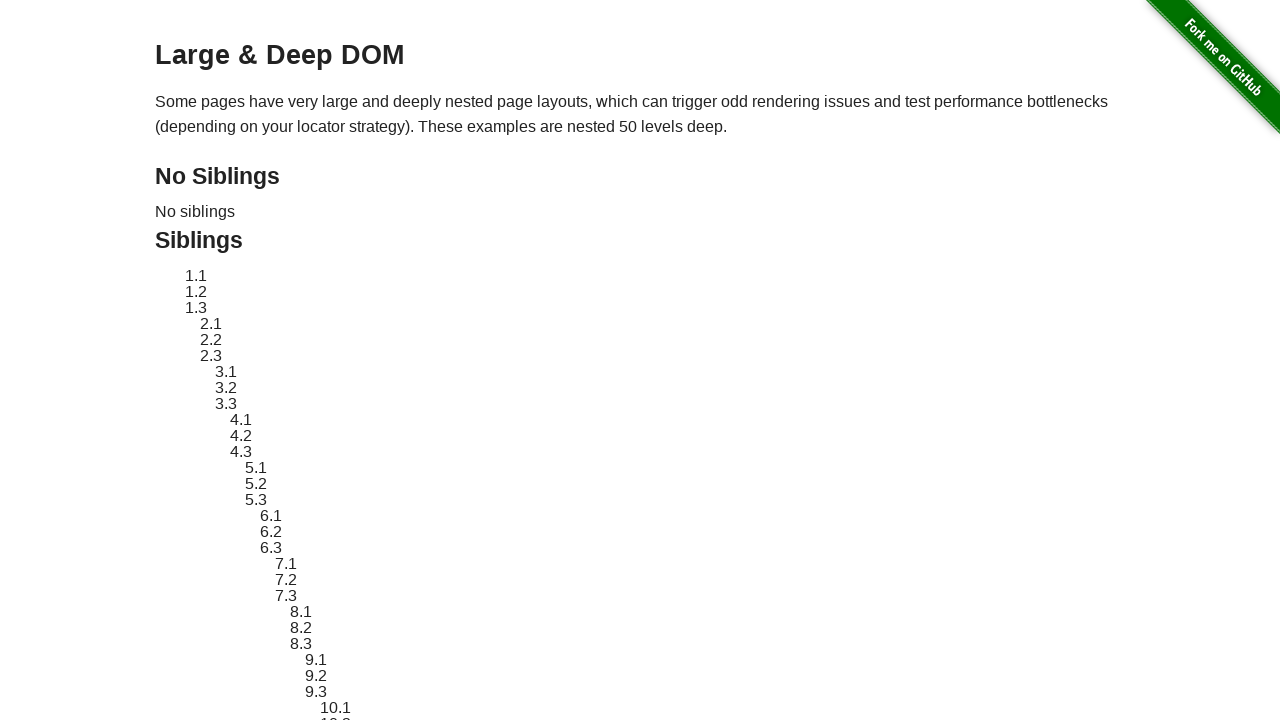

Located the target element #sibling-2.3
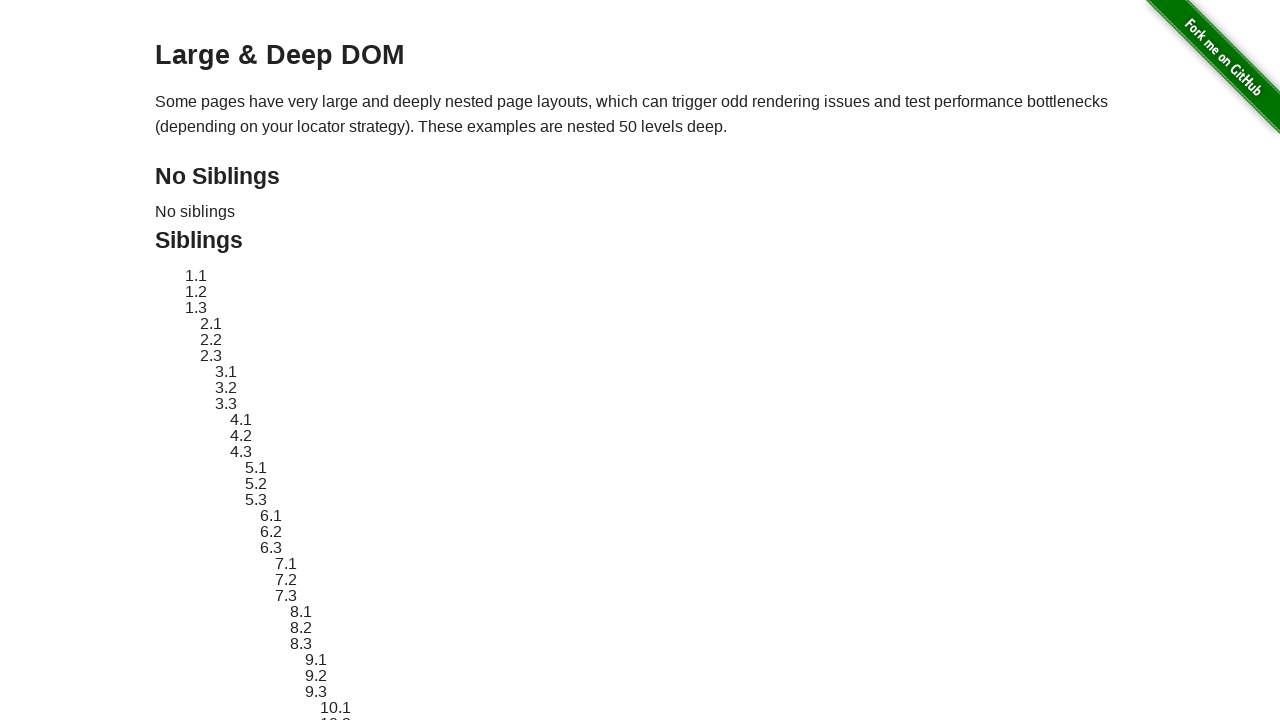

Applied red dashed border highlight to target element
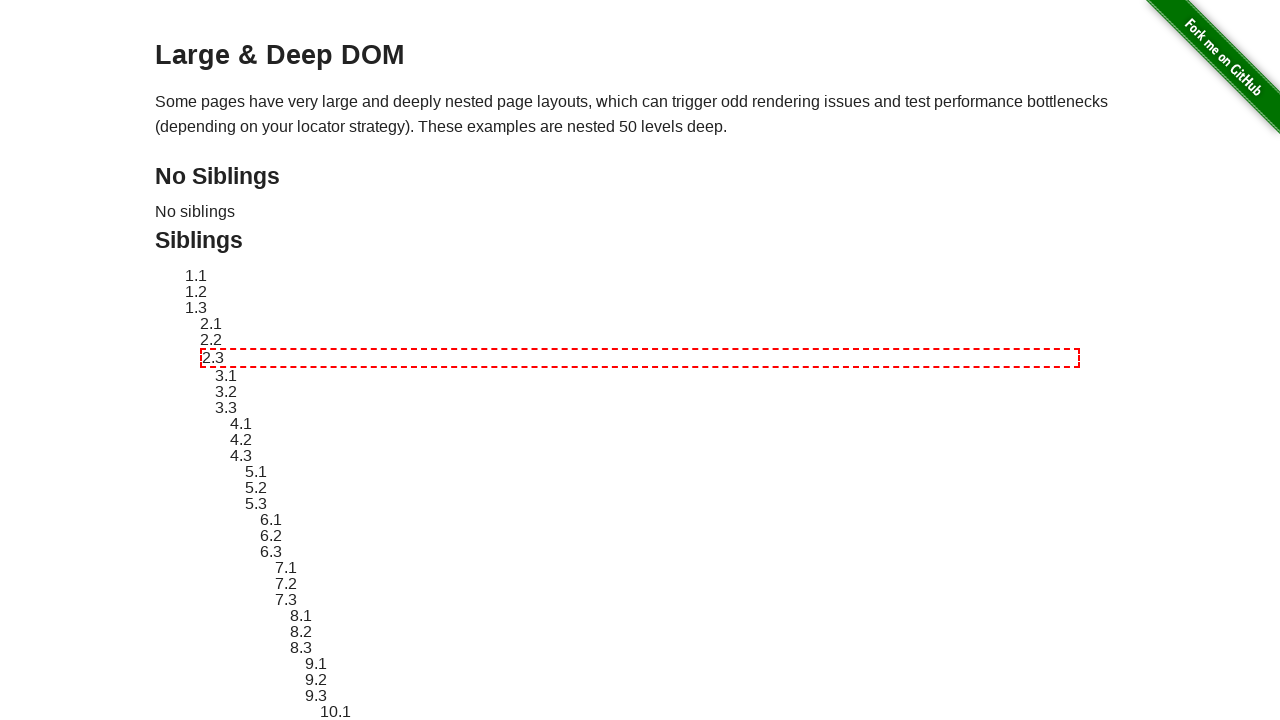

Waited 2 seconds to display the highlight effect
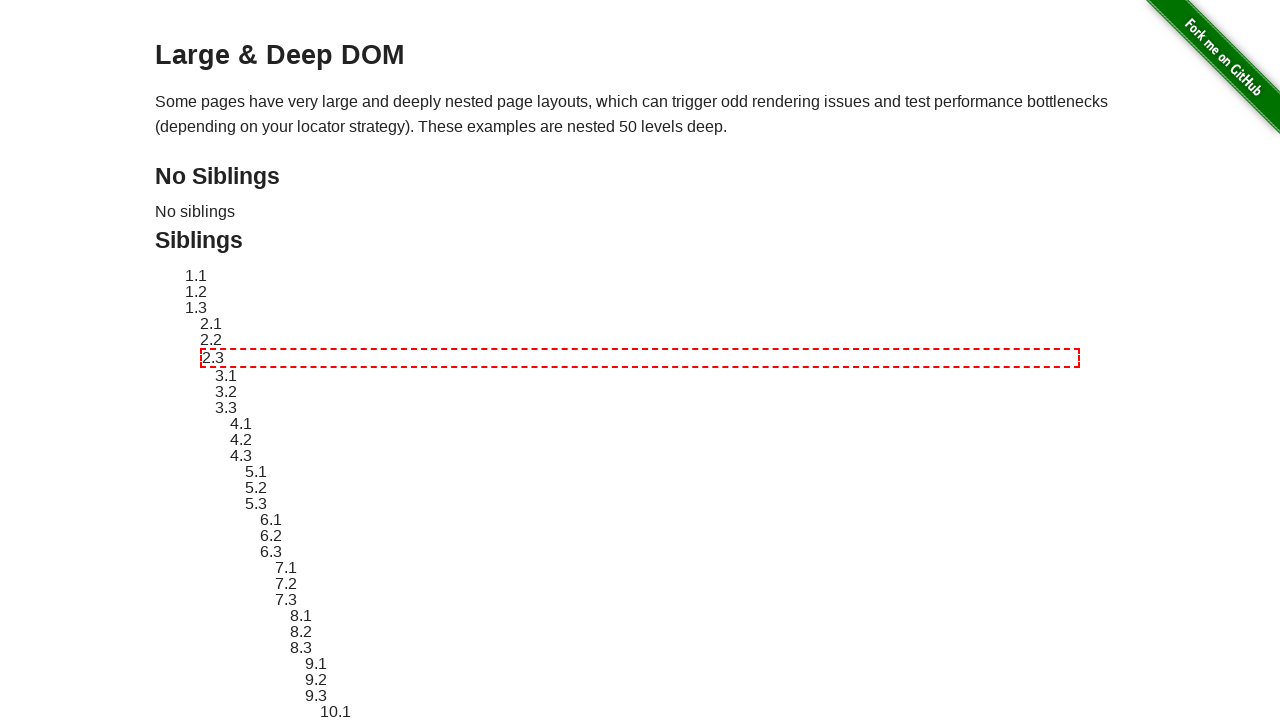

Reverted element border style to original state
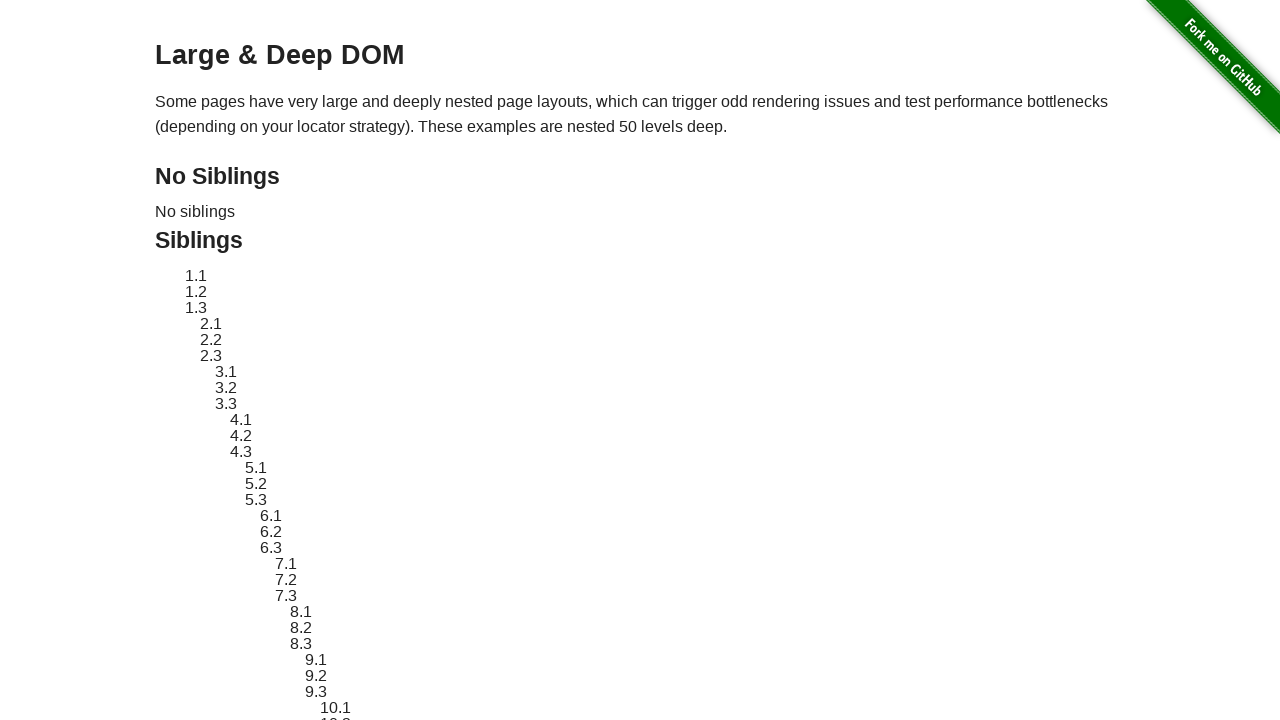

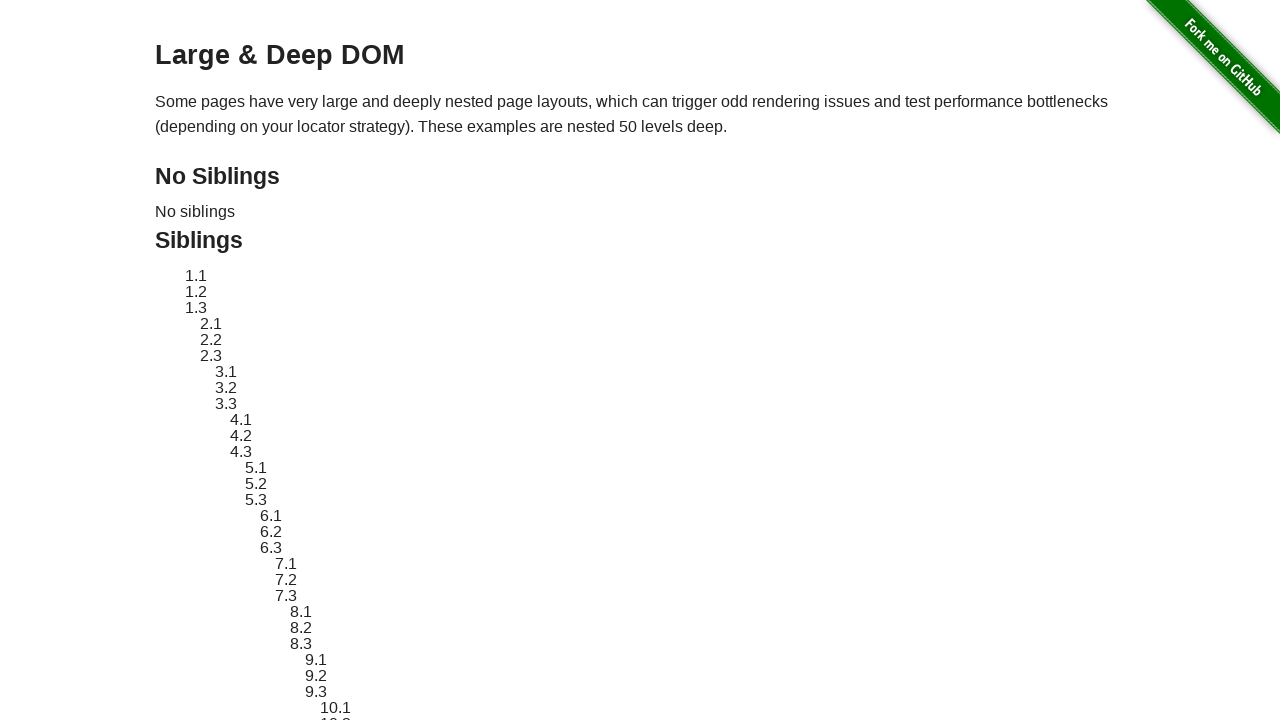